Tests JavaScript alert handling by clicking a button that triggers an alert, waiting for the alert to appear, and then accepting it.

Starting URL: http://omayo.blogspot.com/

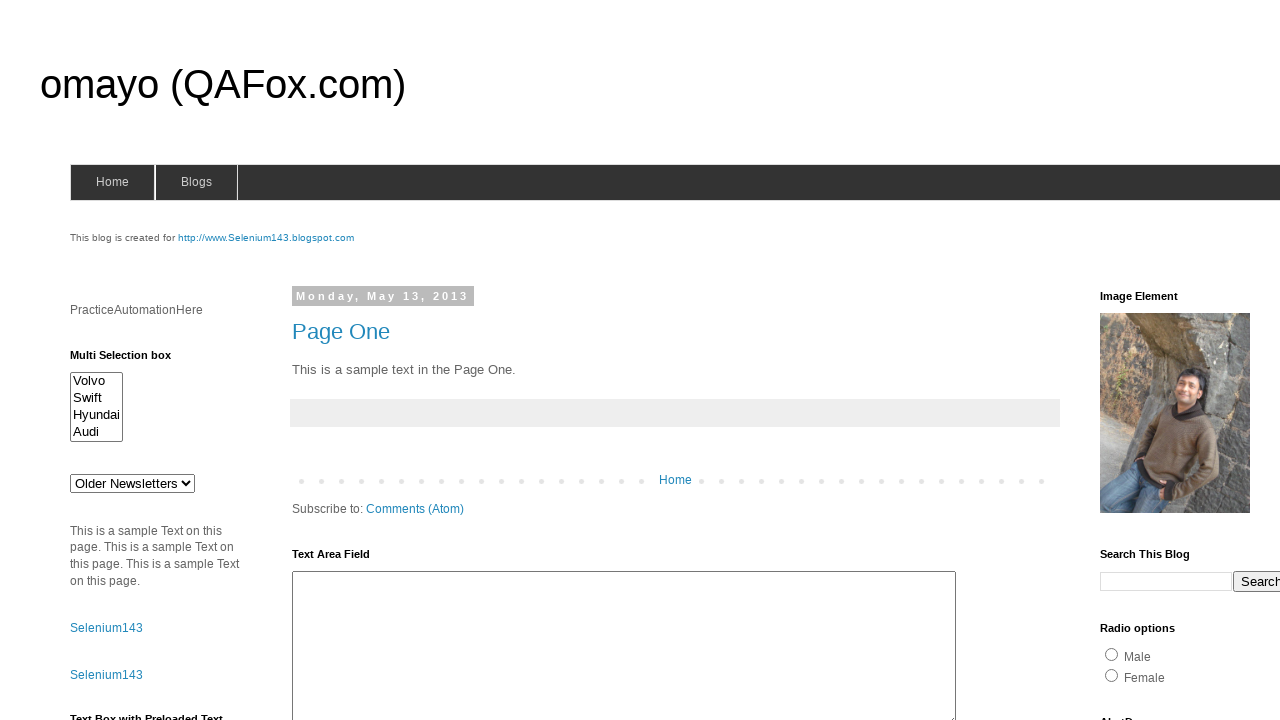

Clicked button to trigger alert at (1154, 361) on #alert1
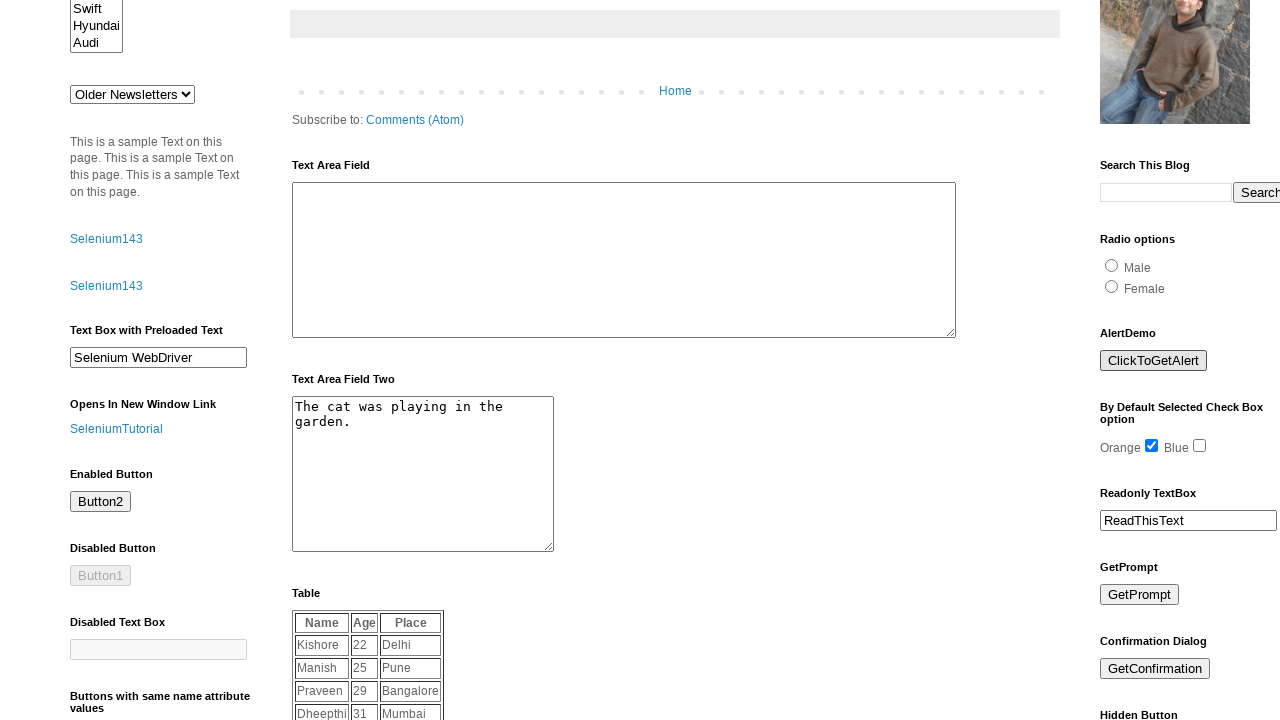

Set up dialog handler to accept alerts
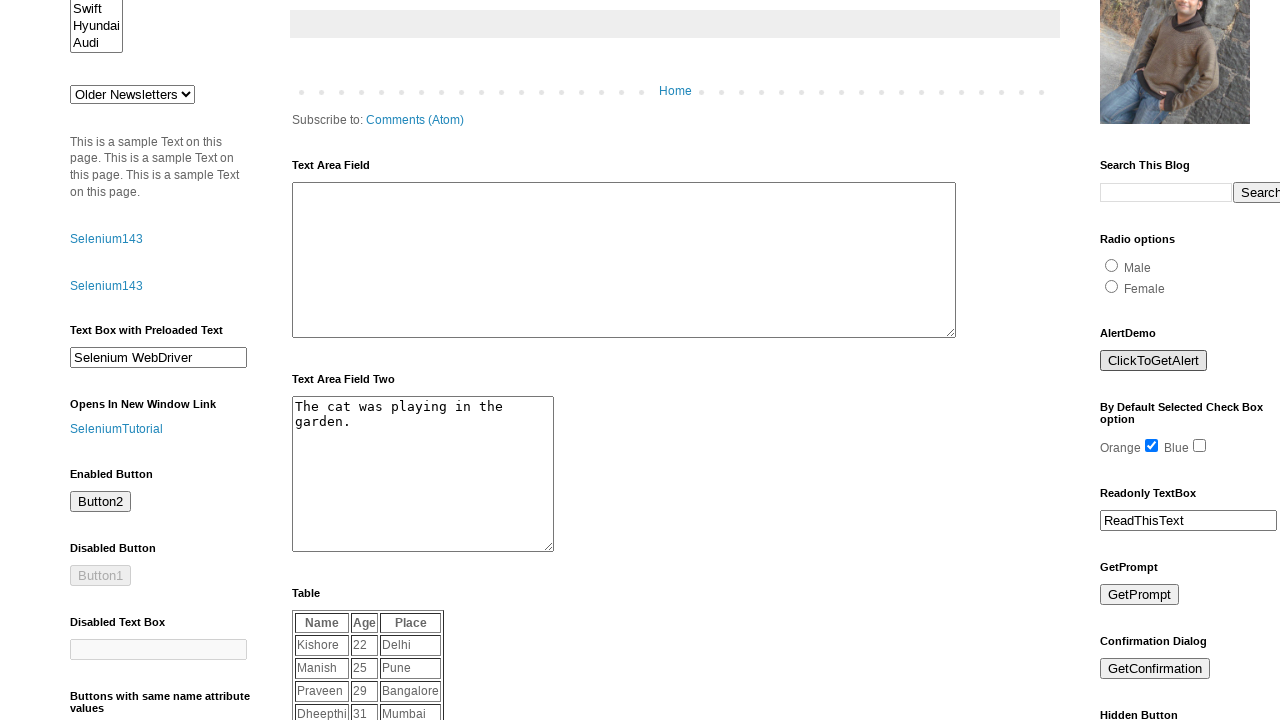

Clicked button again to trigger alert with handler active at (1154, 361) on #alert1
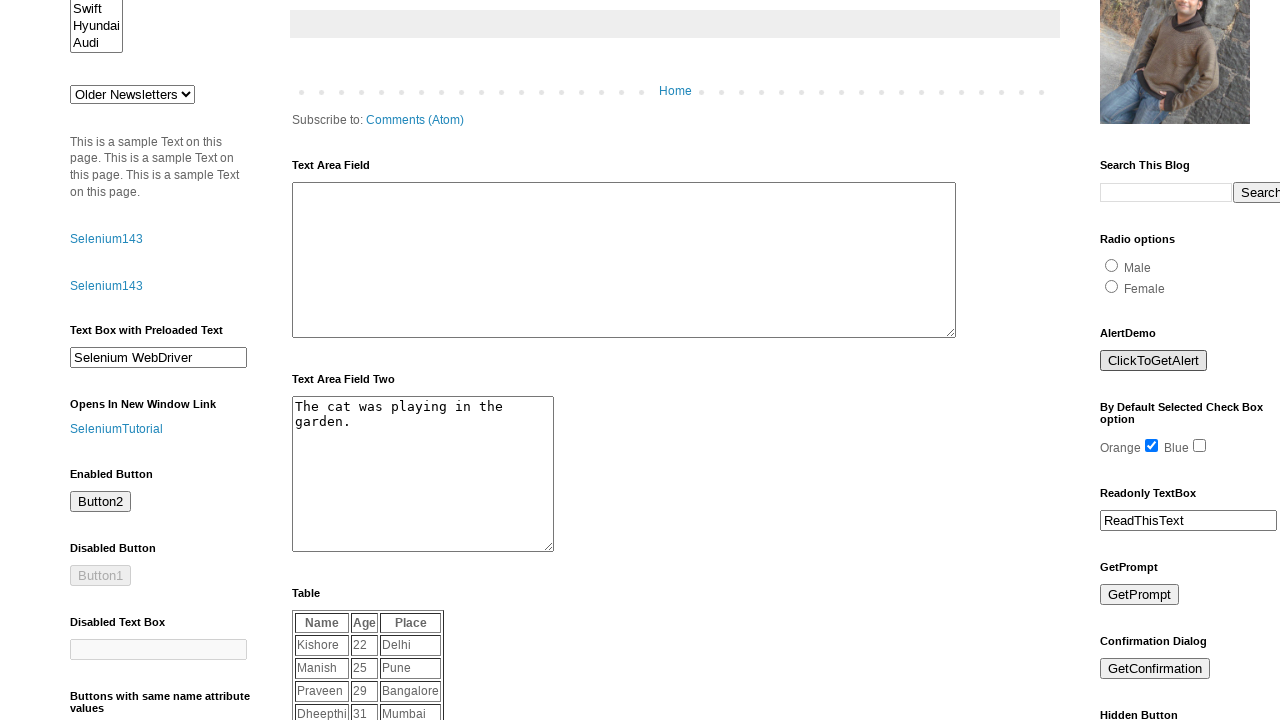

Waited for dialog interaction to complete
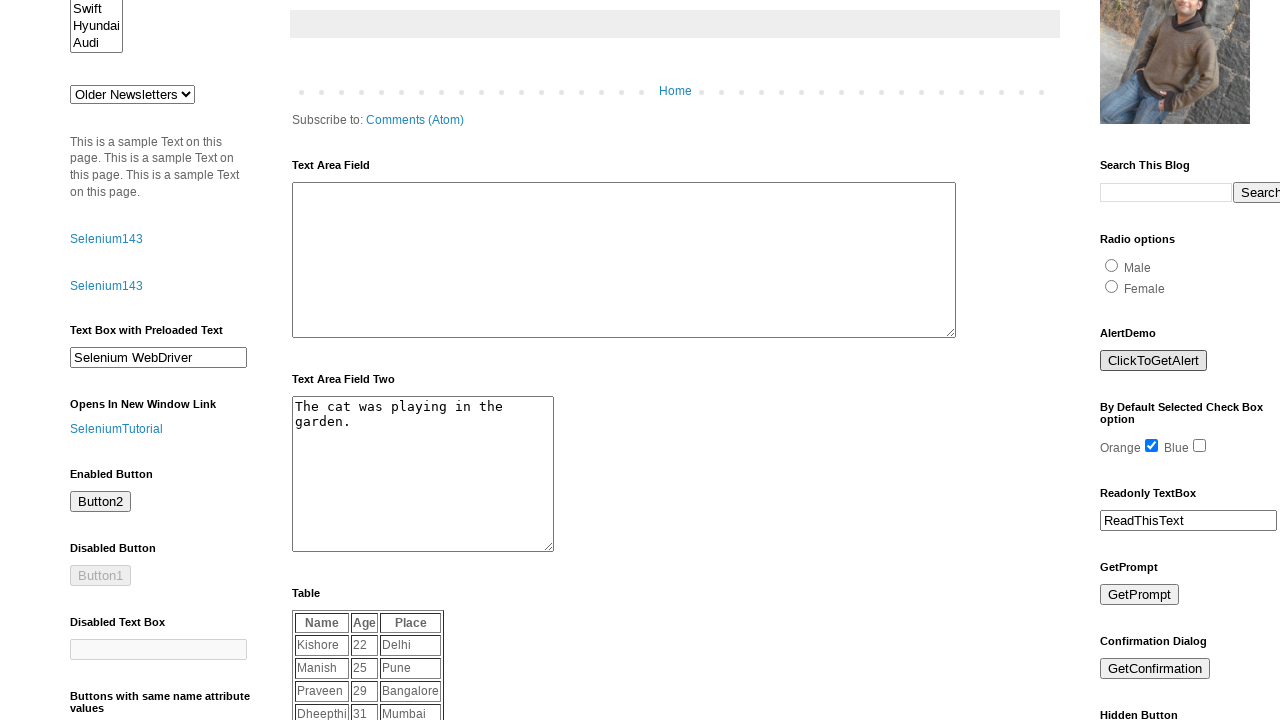

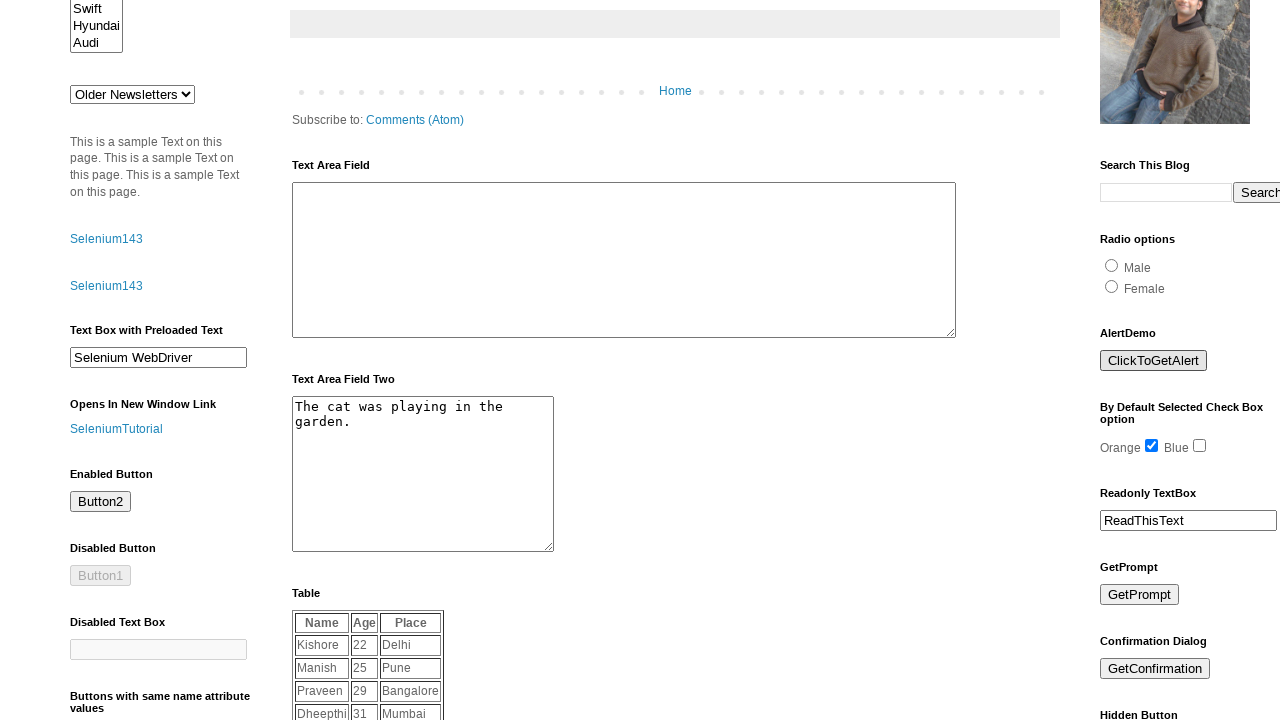